Tests searching for a non-existent question in the Open Trivia Database by entering a search query and verifying that a "No questions found" error message is displayed

Starting URL: https://opentdb.com/

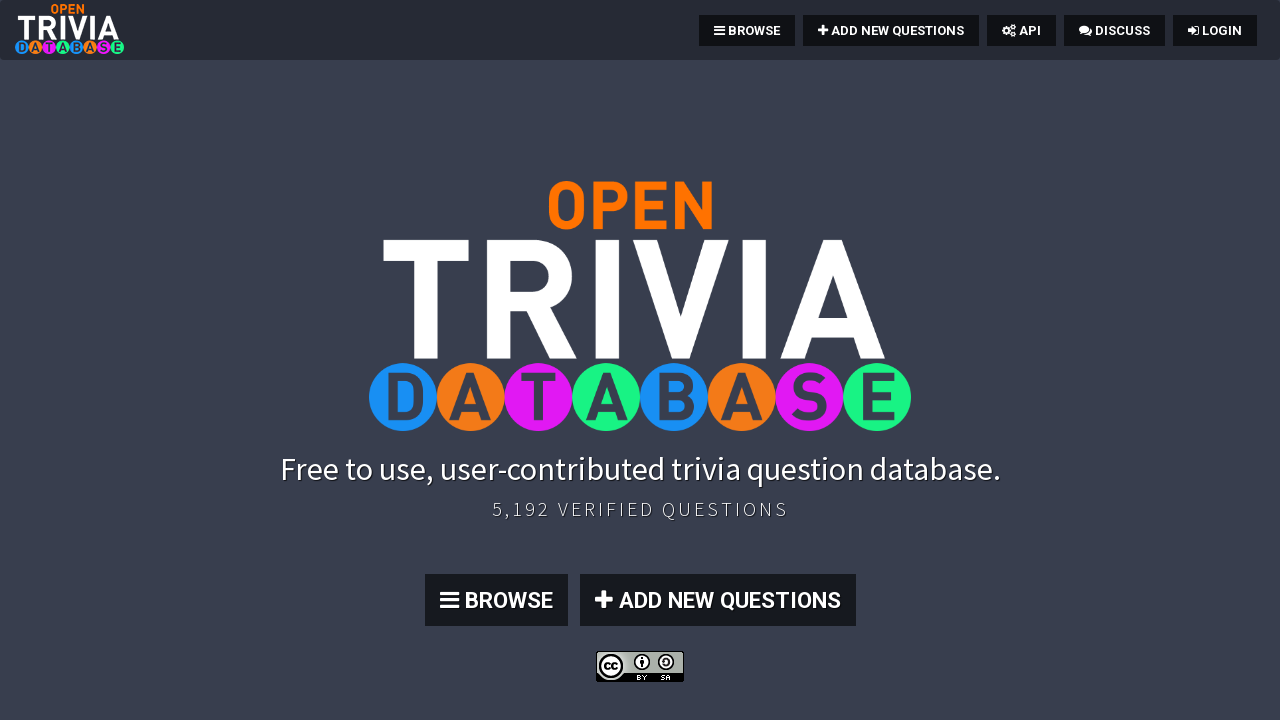

Clicked BROWSE link to navigate to browse page at (747, 30) on text=BROWSE
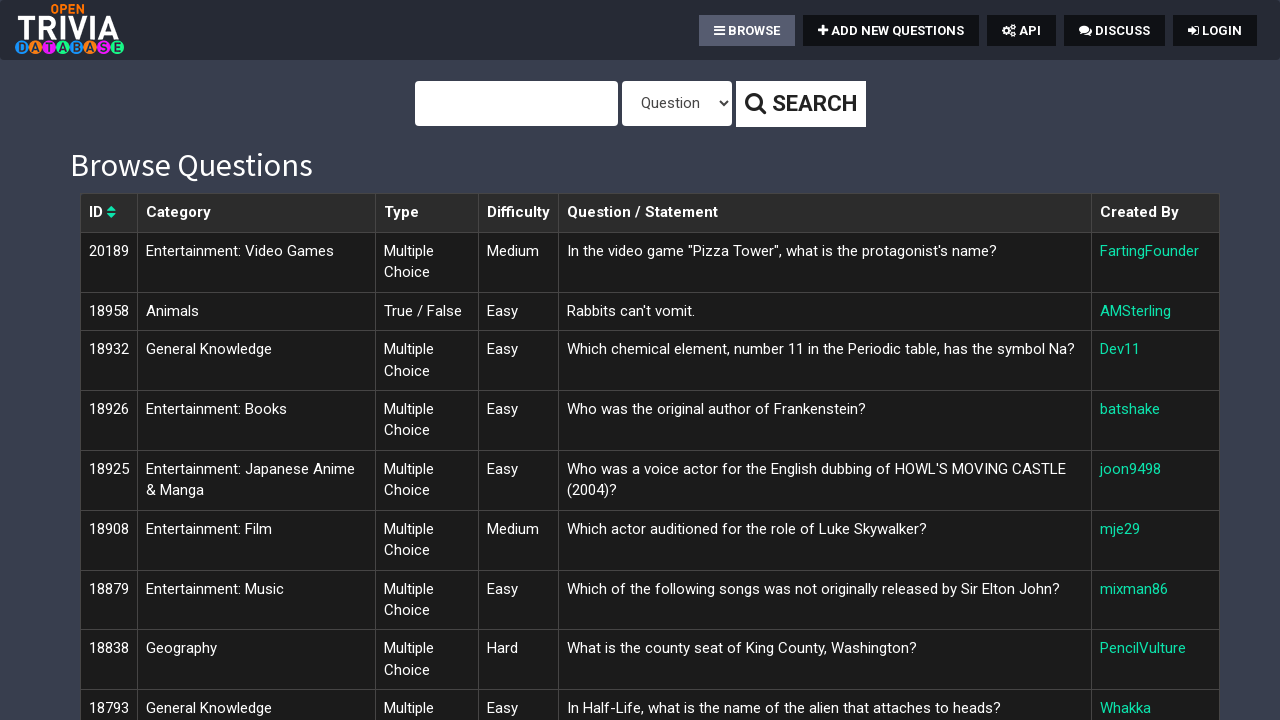

Clicked on the search area at (640, 360) on xpath=//body[@id='page-top']/div[2]
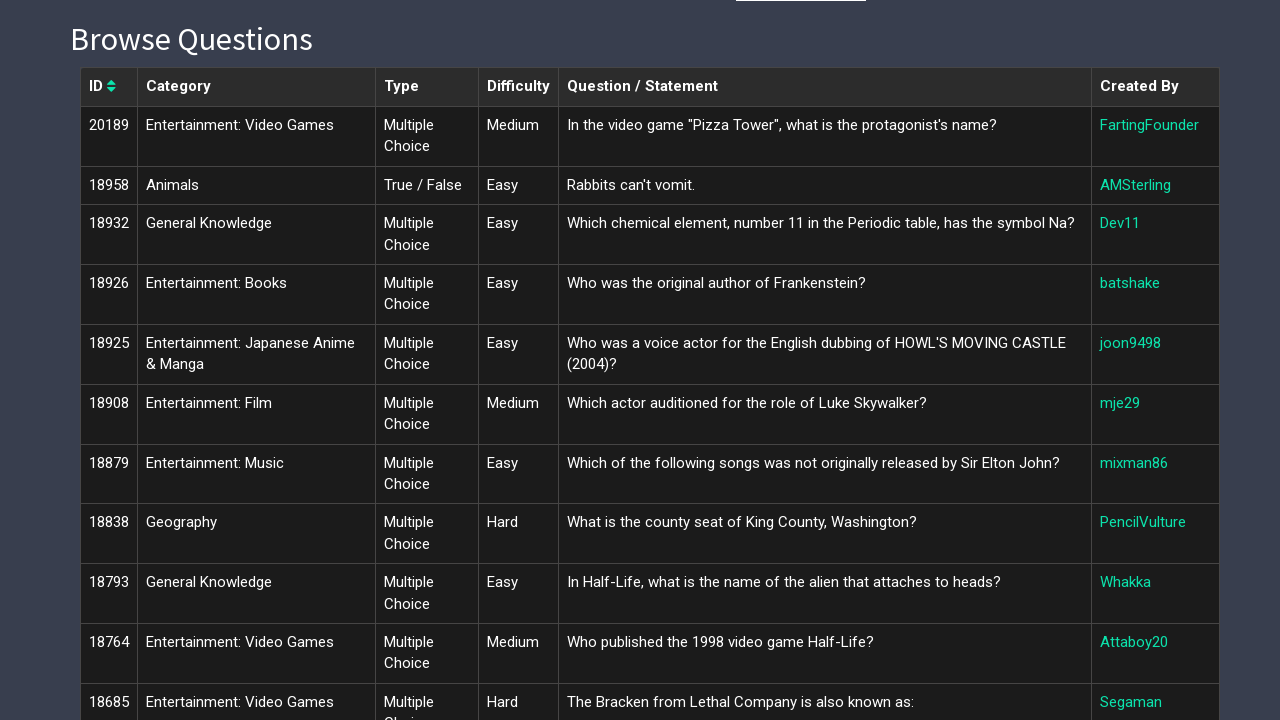

Clicked on the query input field at (516, 23) on #query
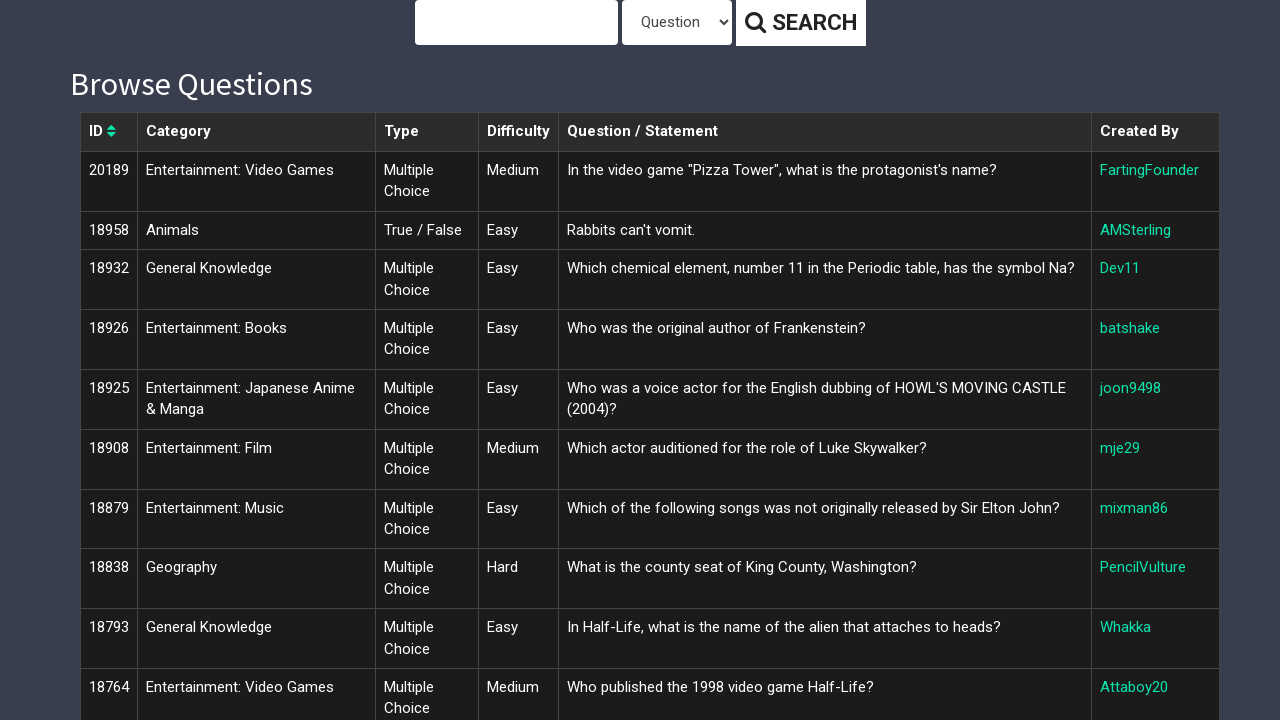

Filled search query with 'Science: Computers' on #query
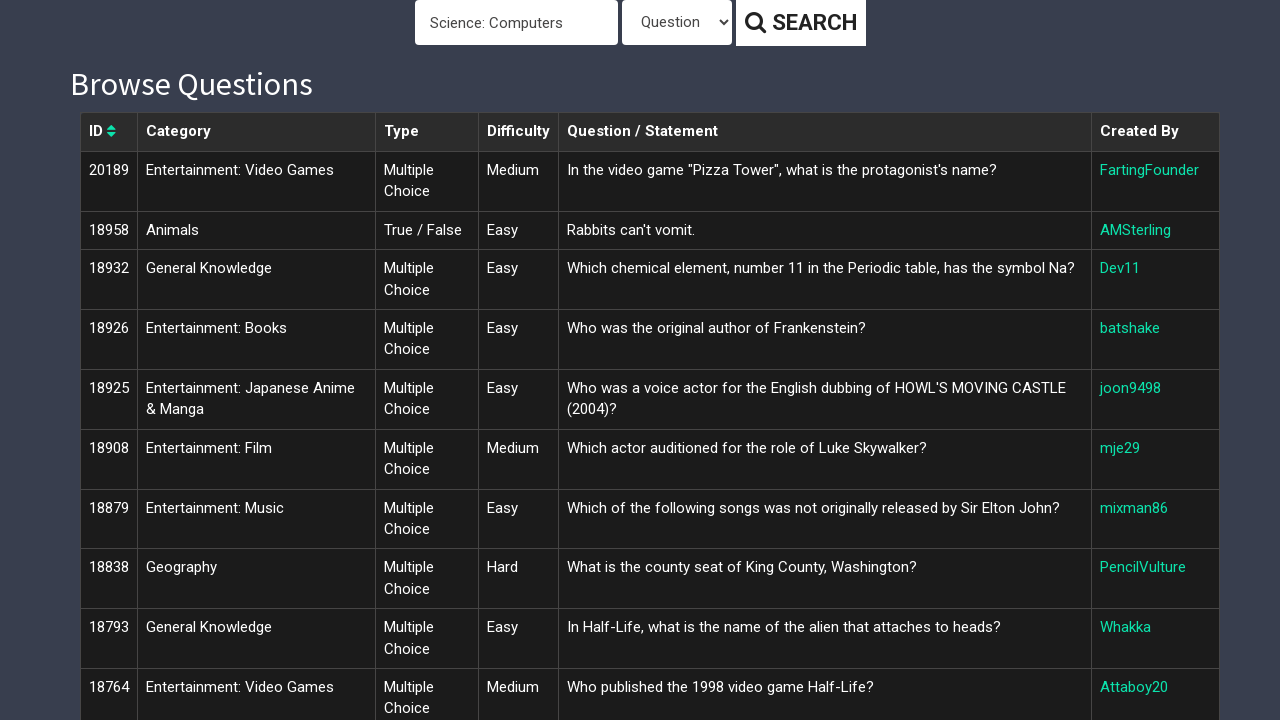

Clicked the search button to execute search at (800, 23) on xpath=//body[@id='page-top']/div/form/div/button
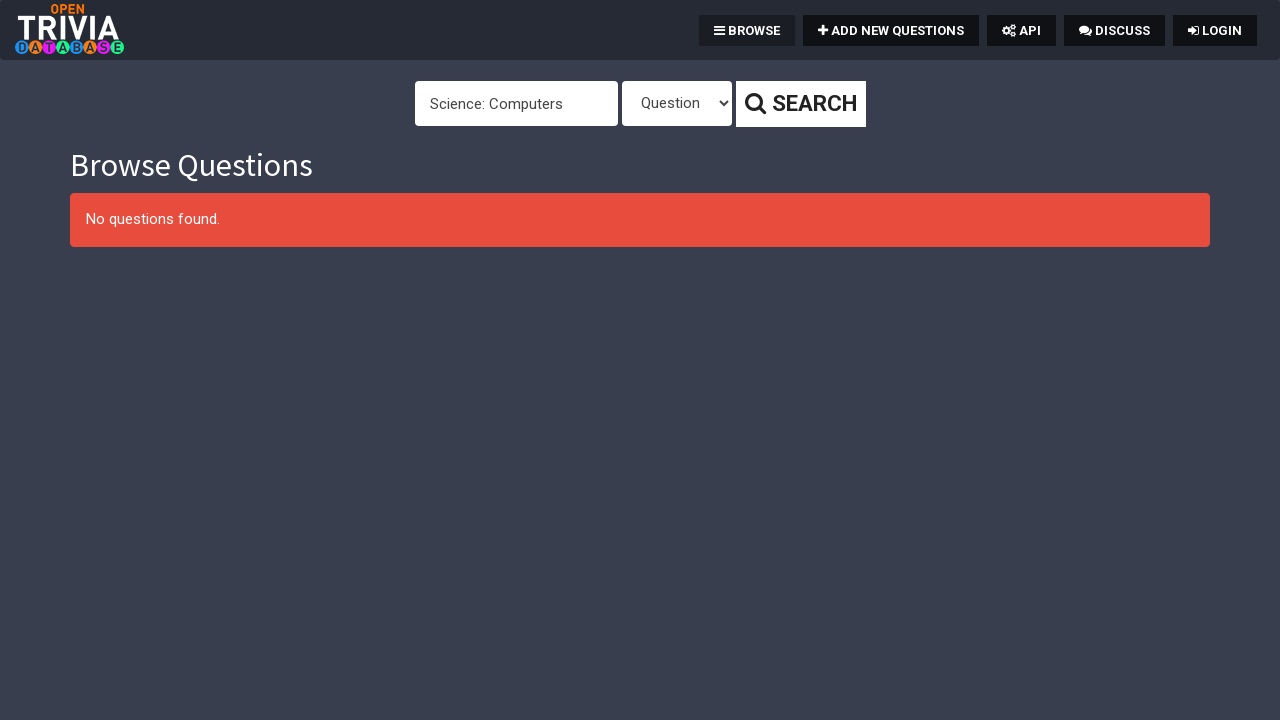

Verified 'No questions found' error message appeared
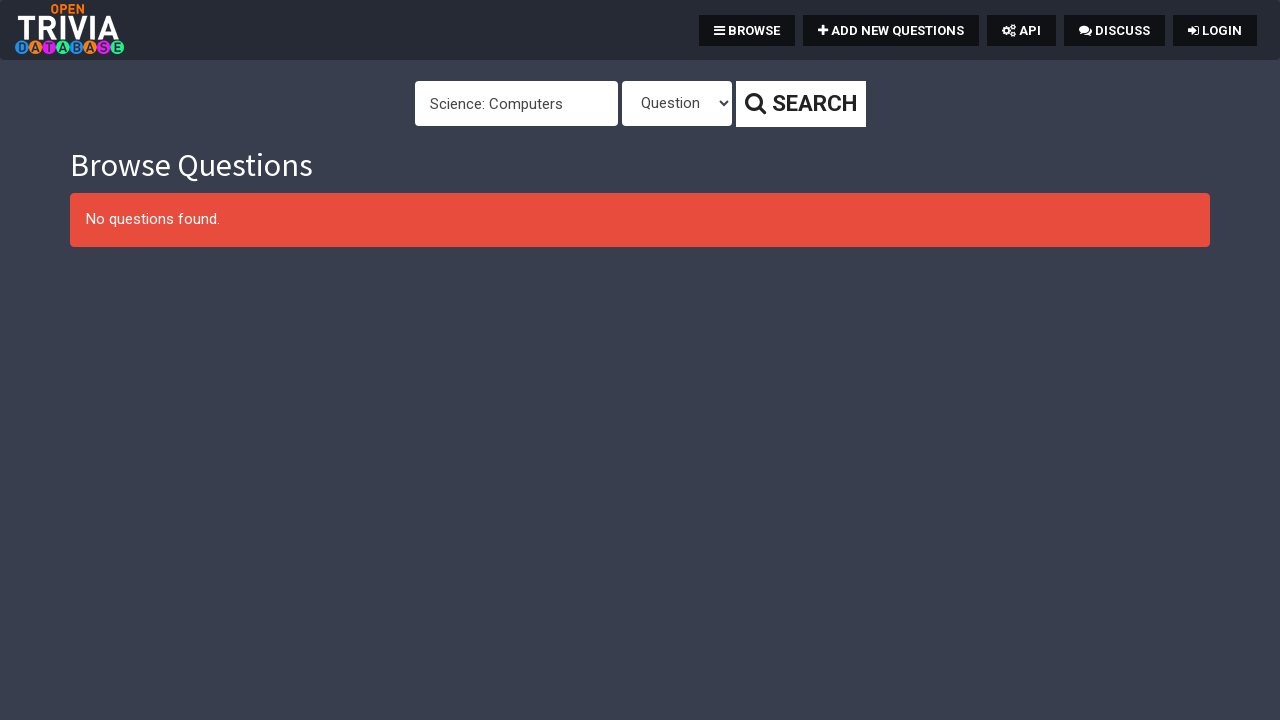

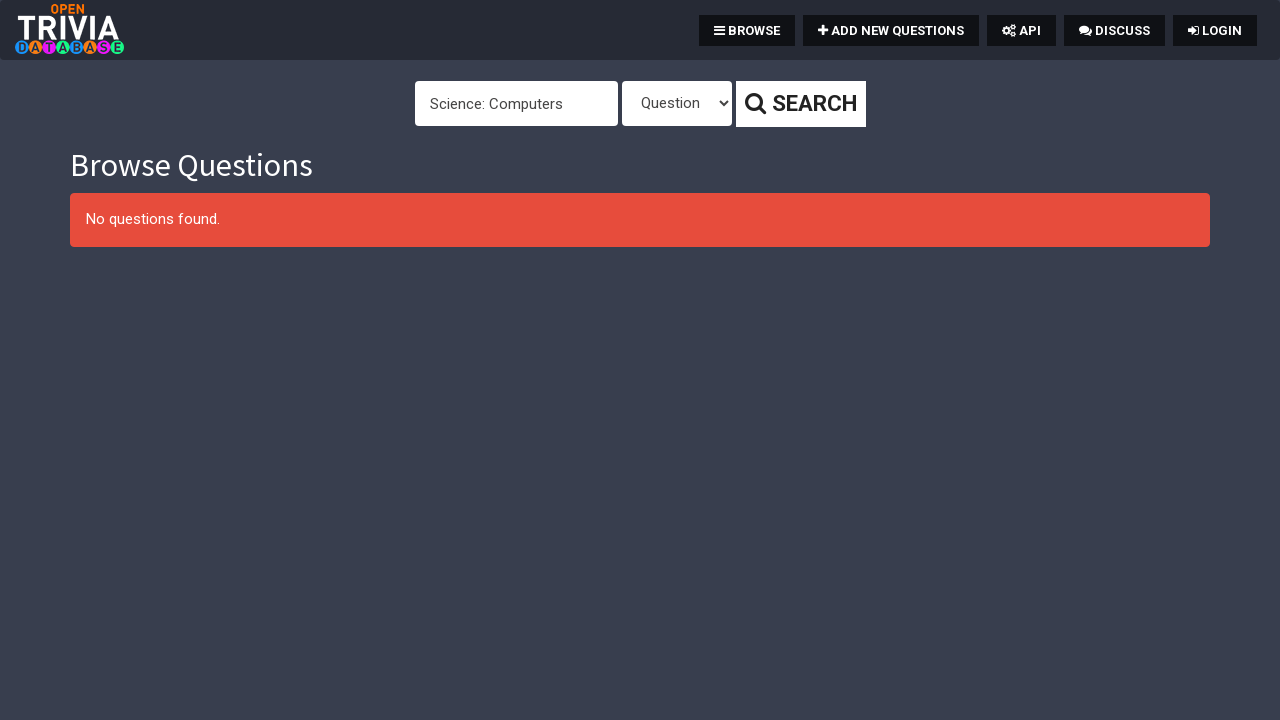